Tests alert handling by scrolling to a prompt box, clicking it, and interacting with the JavaScript alert dialog

Starting URL: https://www.hyrtutorials.com/p/alertsdemo.html#google_vignette

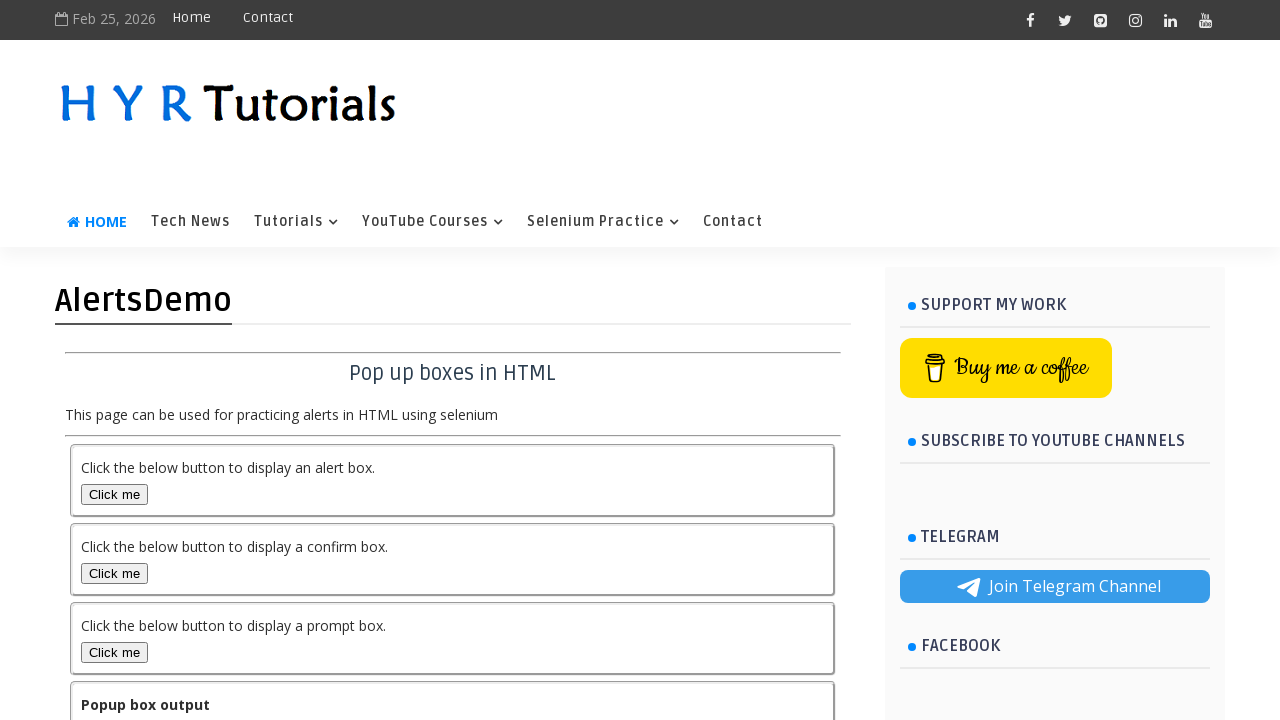

Located the prompt box element
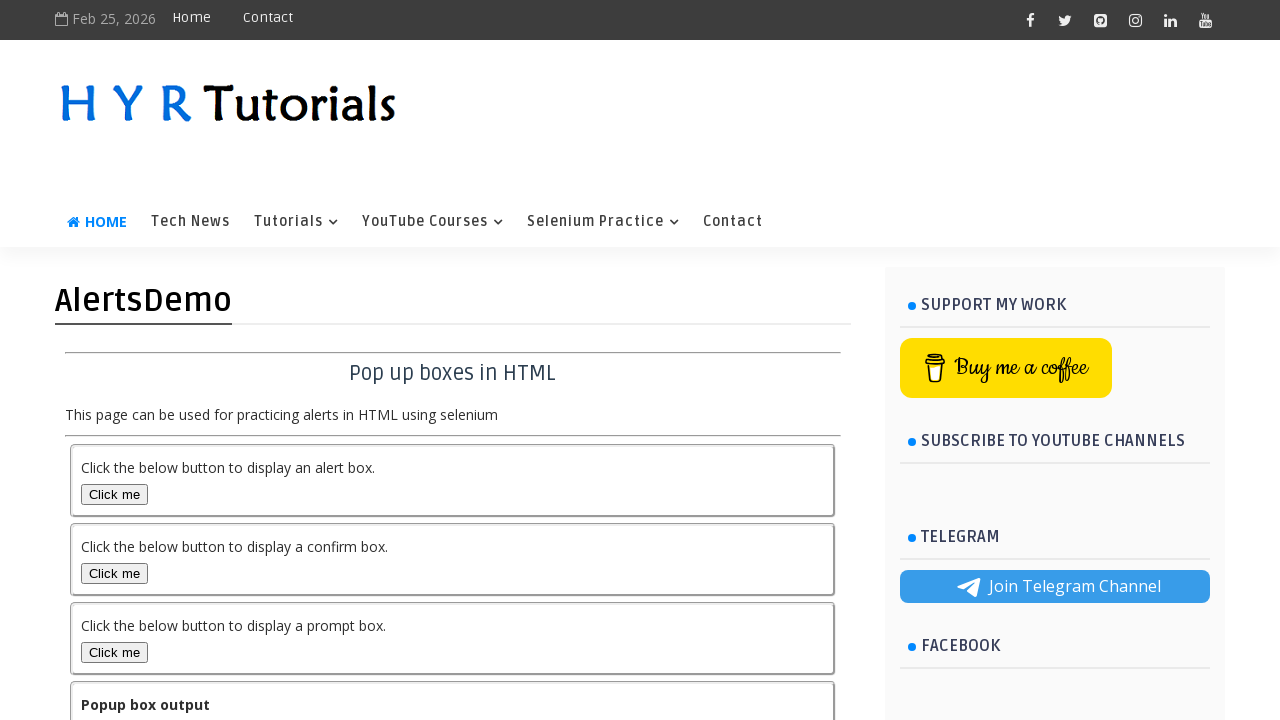

Scrolled prompt box into view
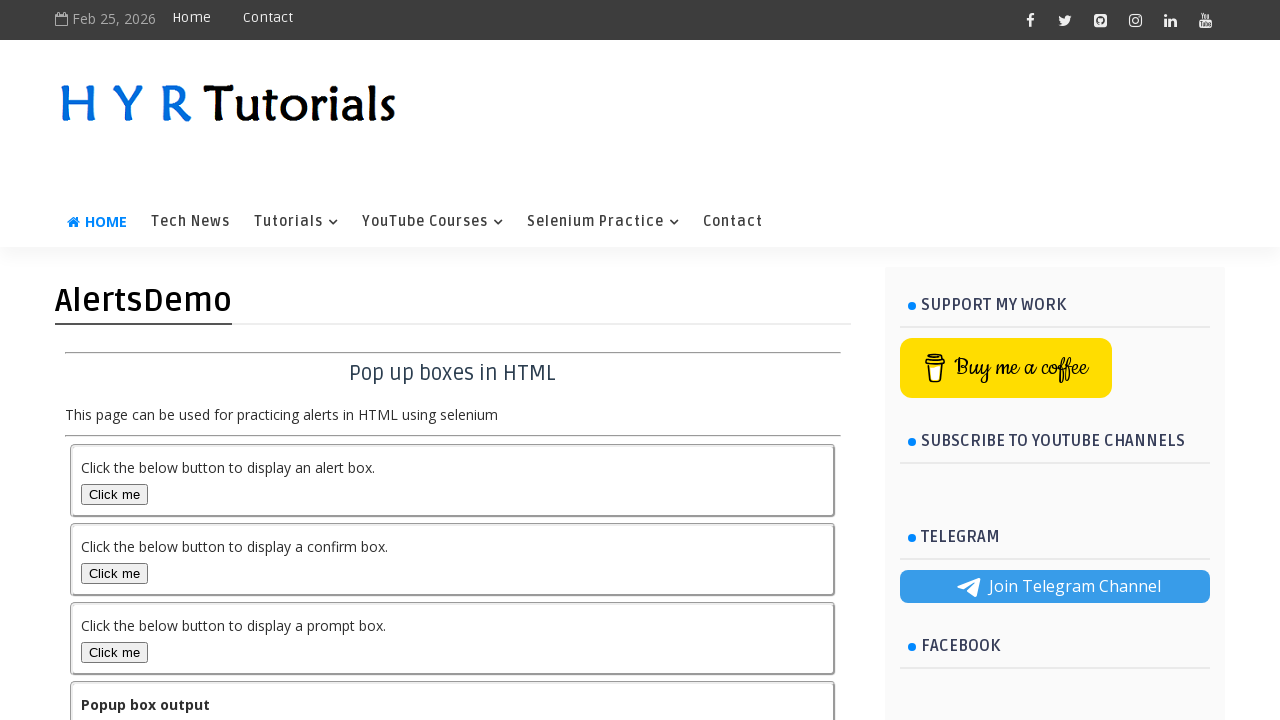

Set up alert dialog handler to accept with 'Hello'
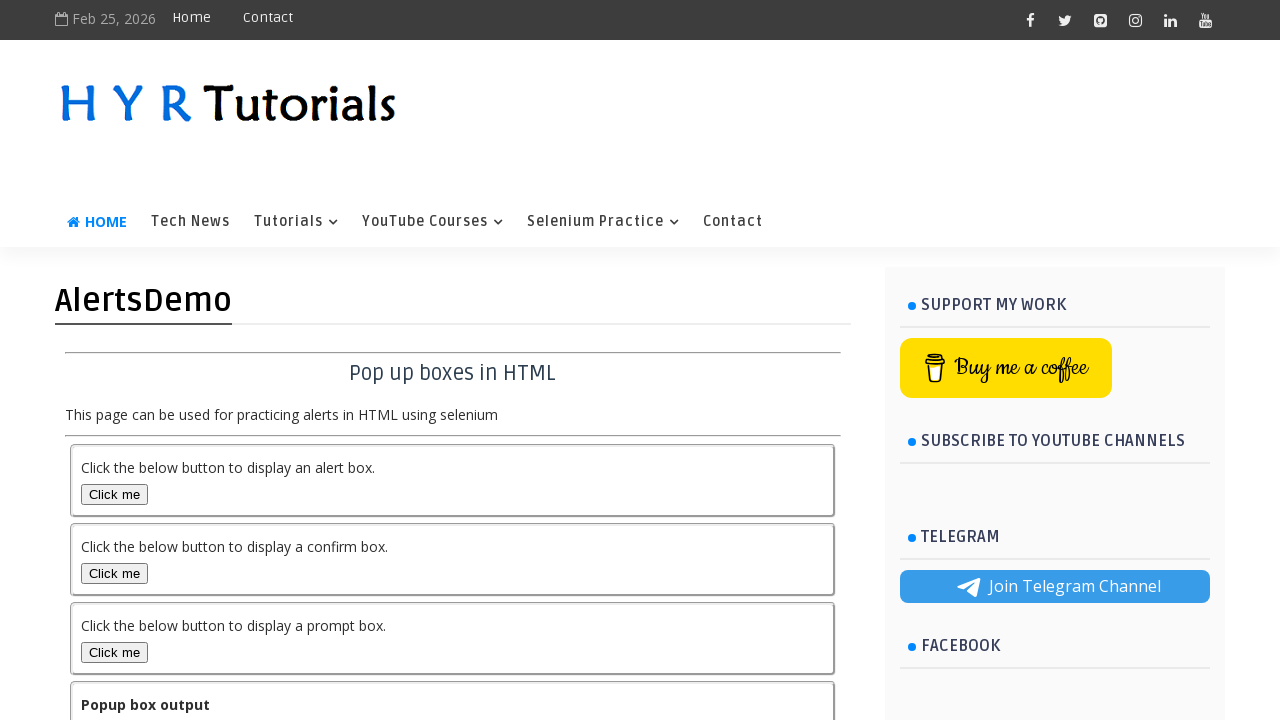

Clicked the prompt box to trigger JavaScript alert dialog at (114, 652) on #promptBox
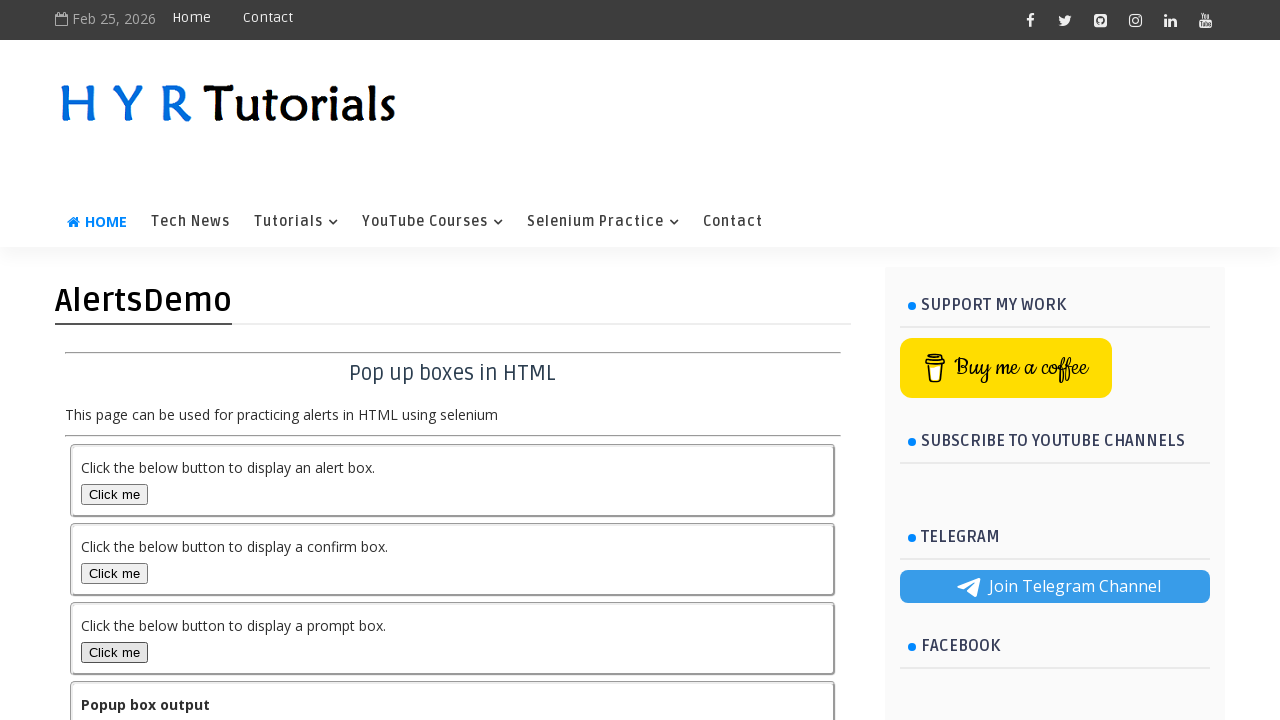

Waited 1 second for alert interaction to complete
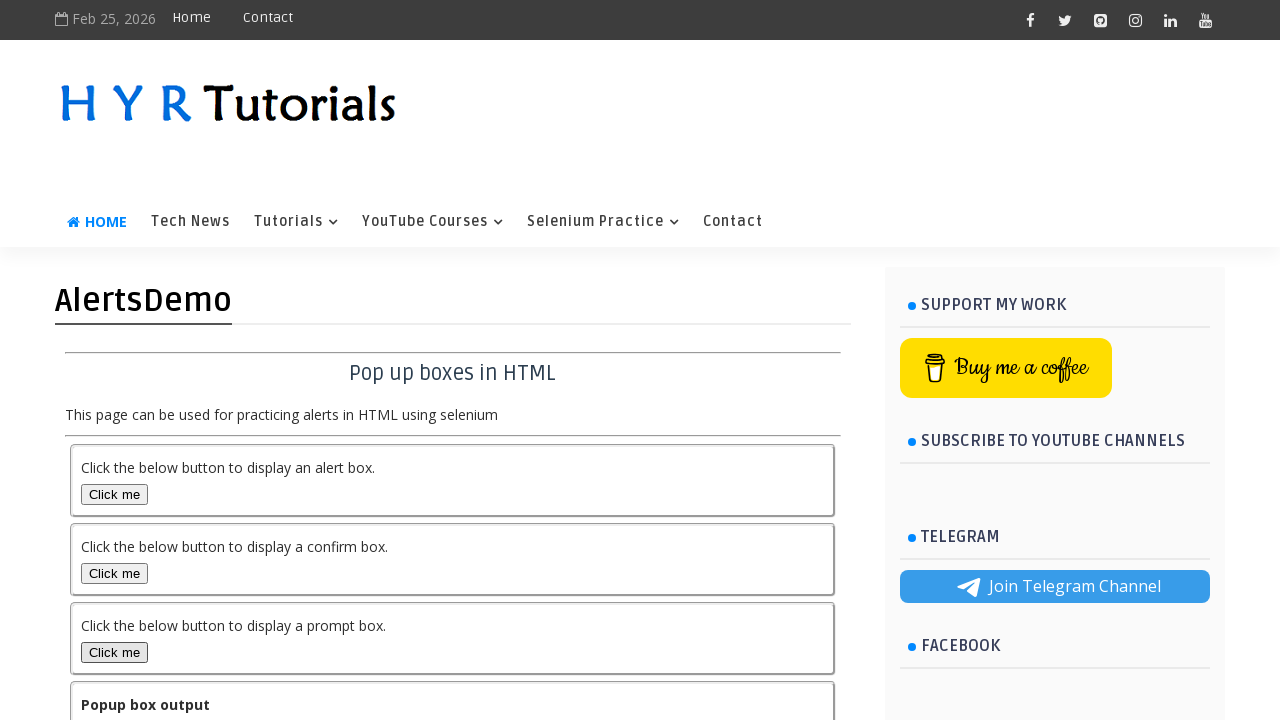

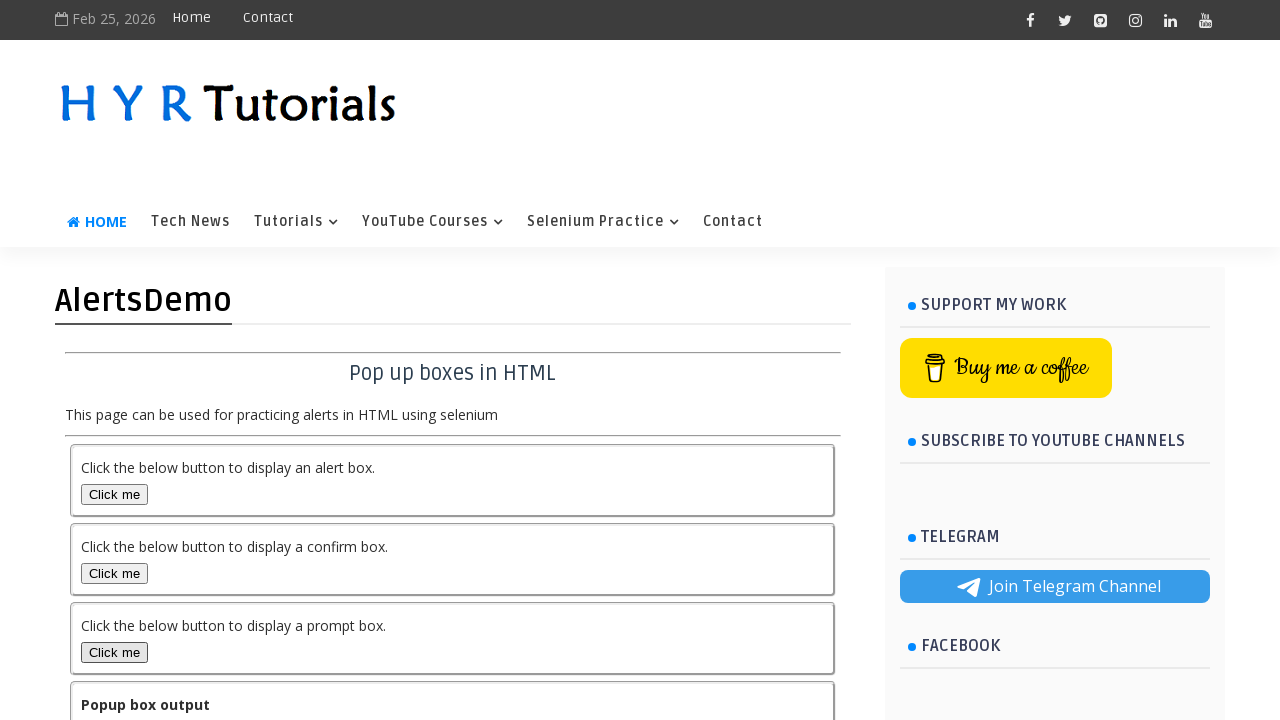